Navigates to a train timetable page and verifies the table structure by counting rows and columns

Starting URL: https://www.railyatri.in/time-table

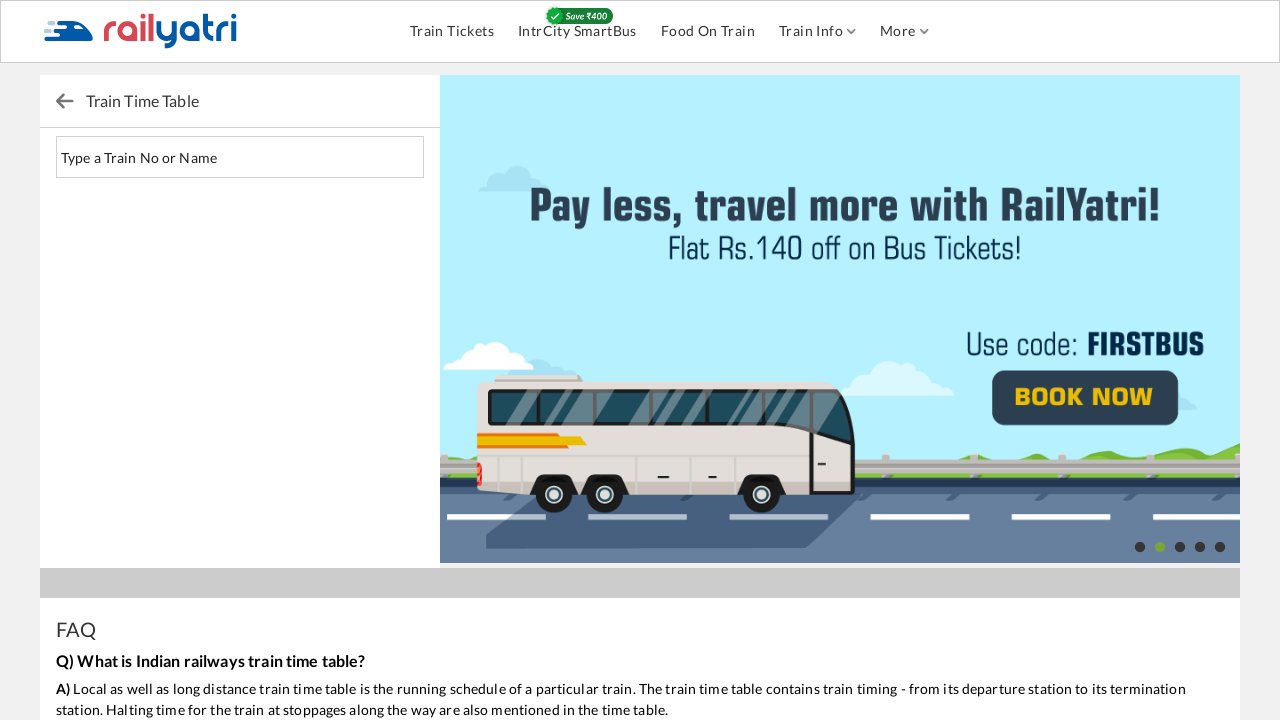

Timetable loaded and selector '.timetable_table__4hbNj' is visible
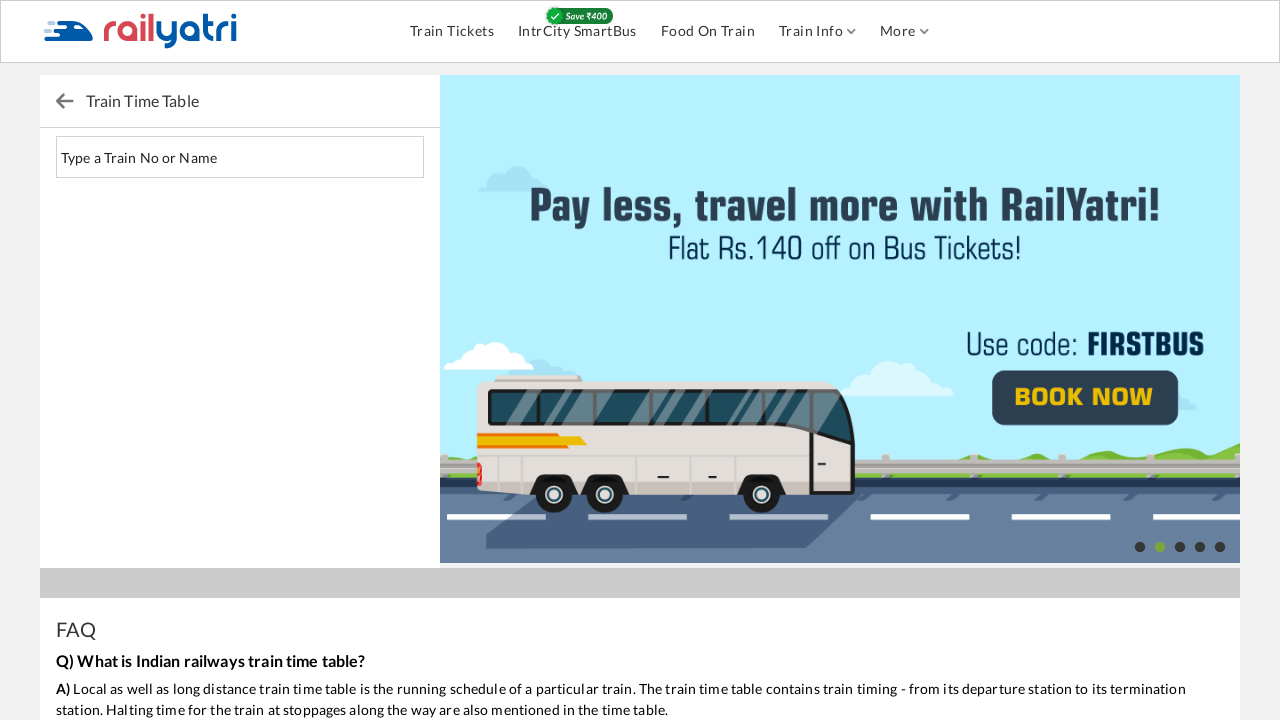

Located the trains timetable element
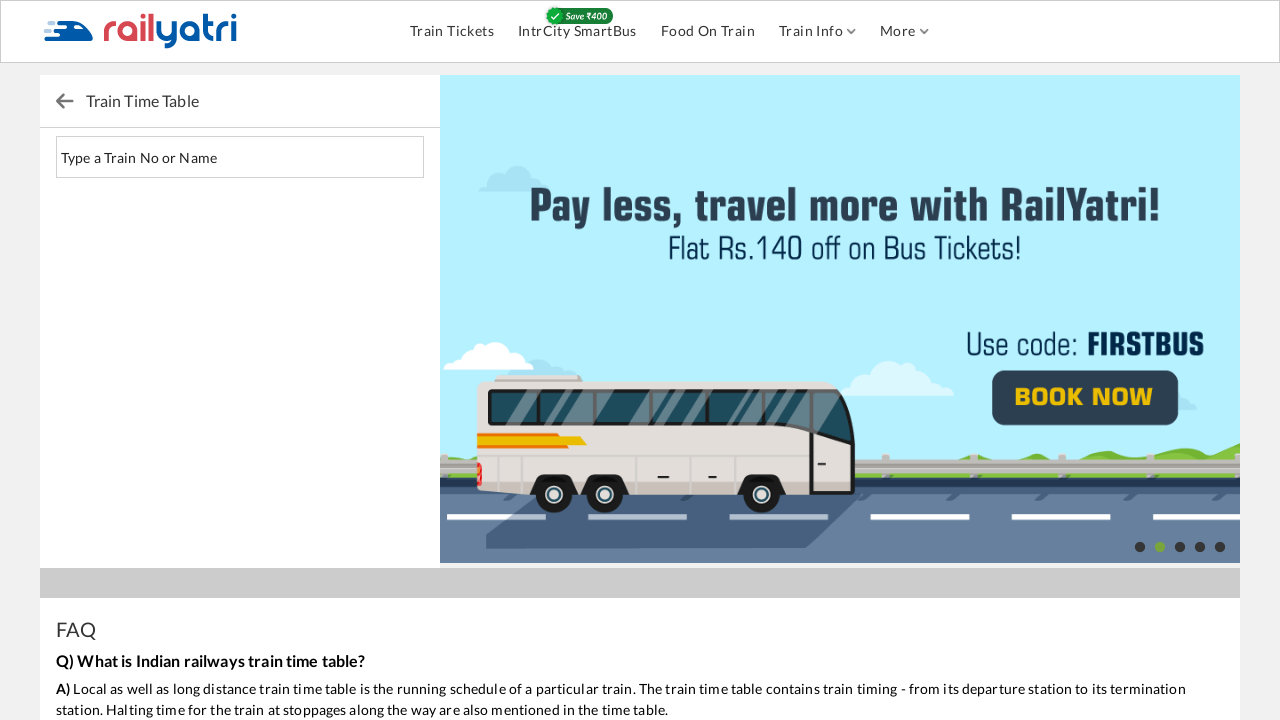

Retrieved all table rows
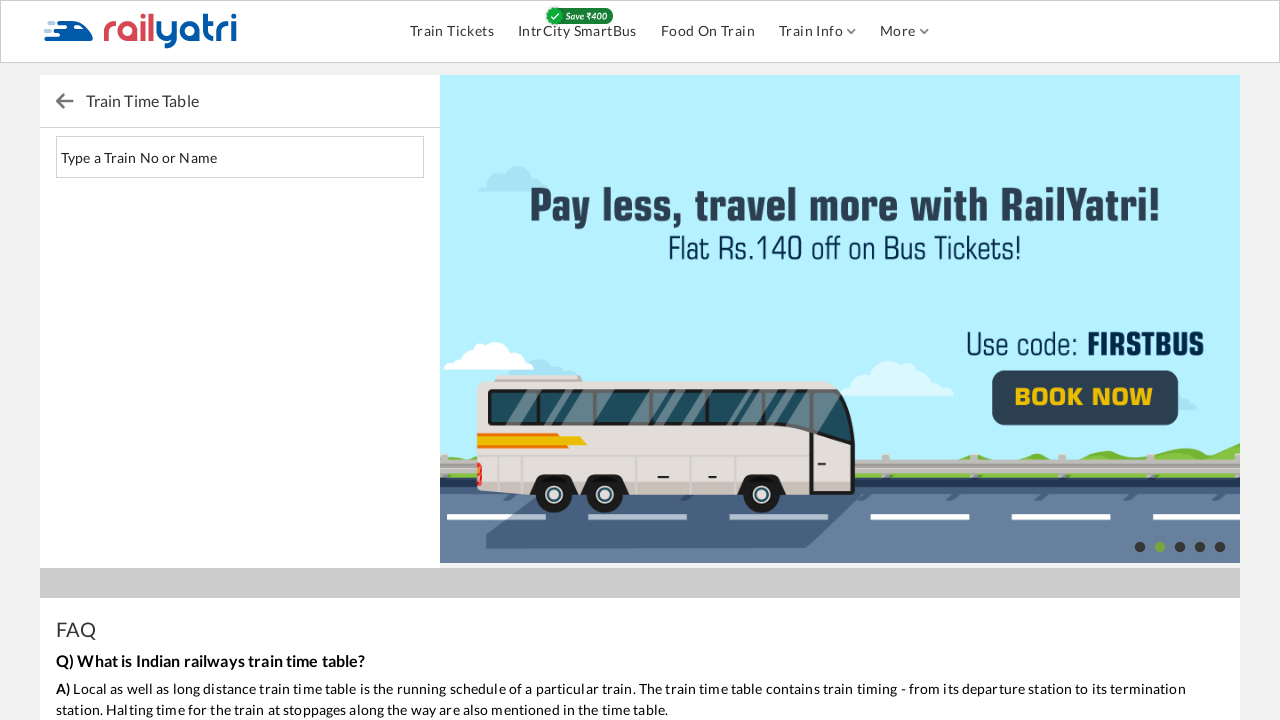

Counted table rows: 26 data rows (excluding header)
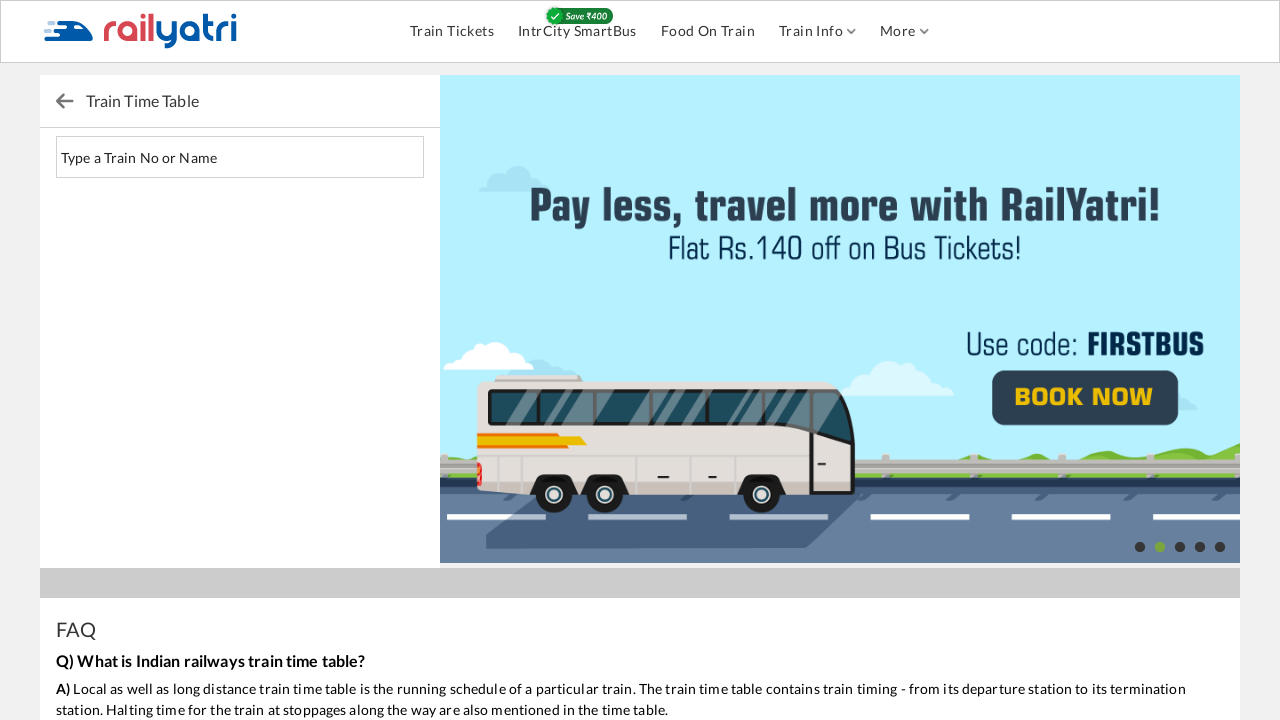

Retrieved columns from first data row: 6 columns
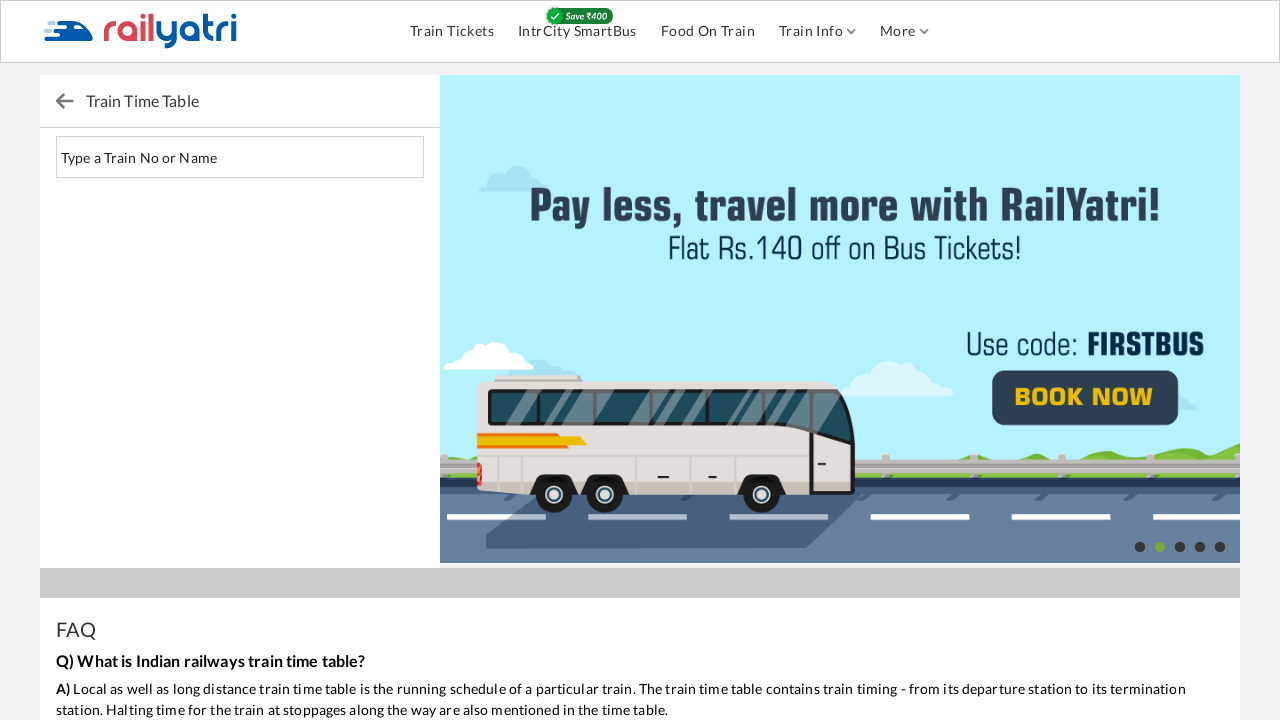

Printed column count: 6
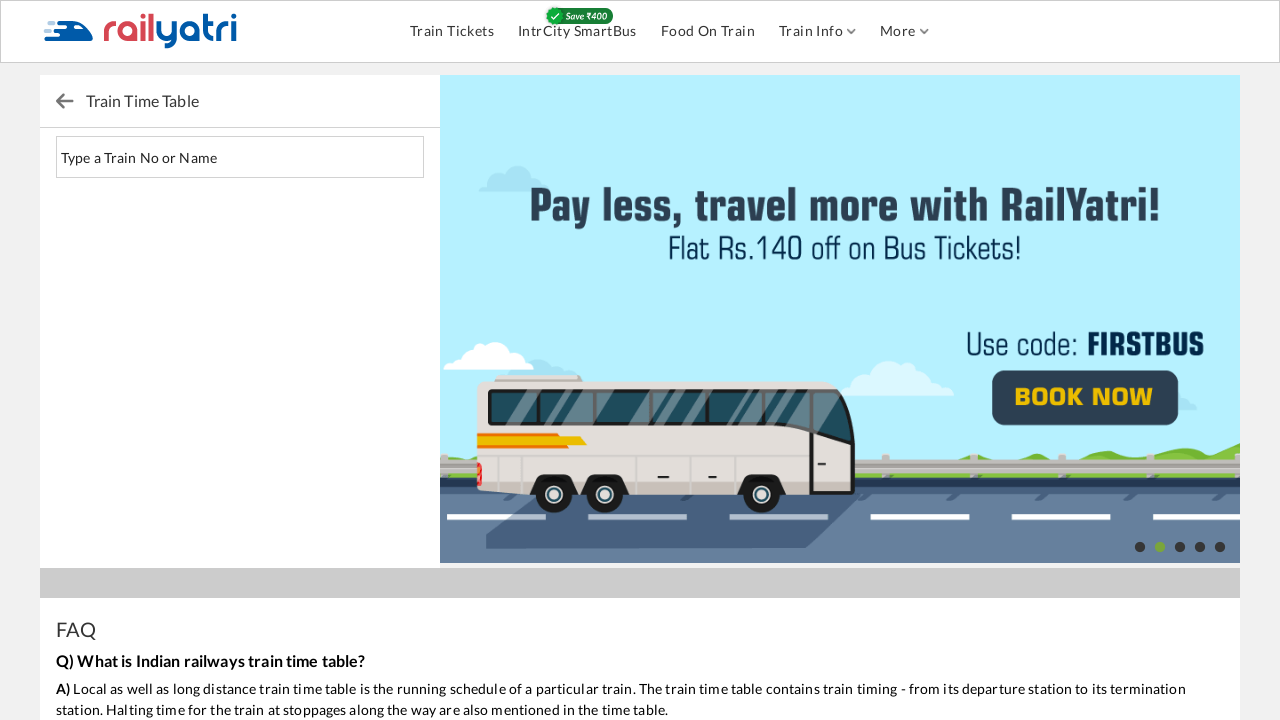

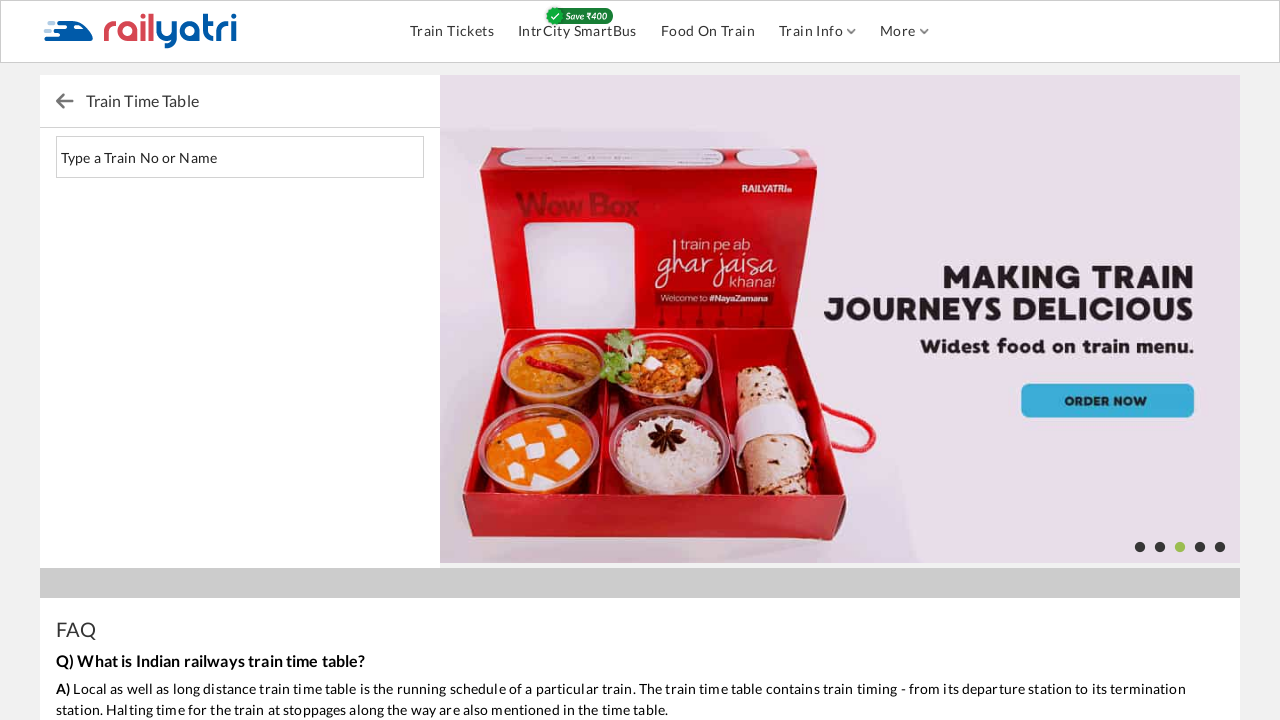